Navigates to BrowserStack homepage and verifies that the BrowserStack logo is displayed

Starting URL: https://www.browserstack.com/

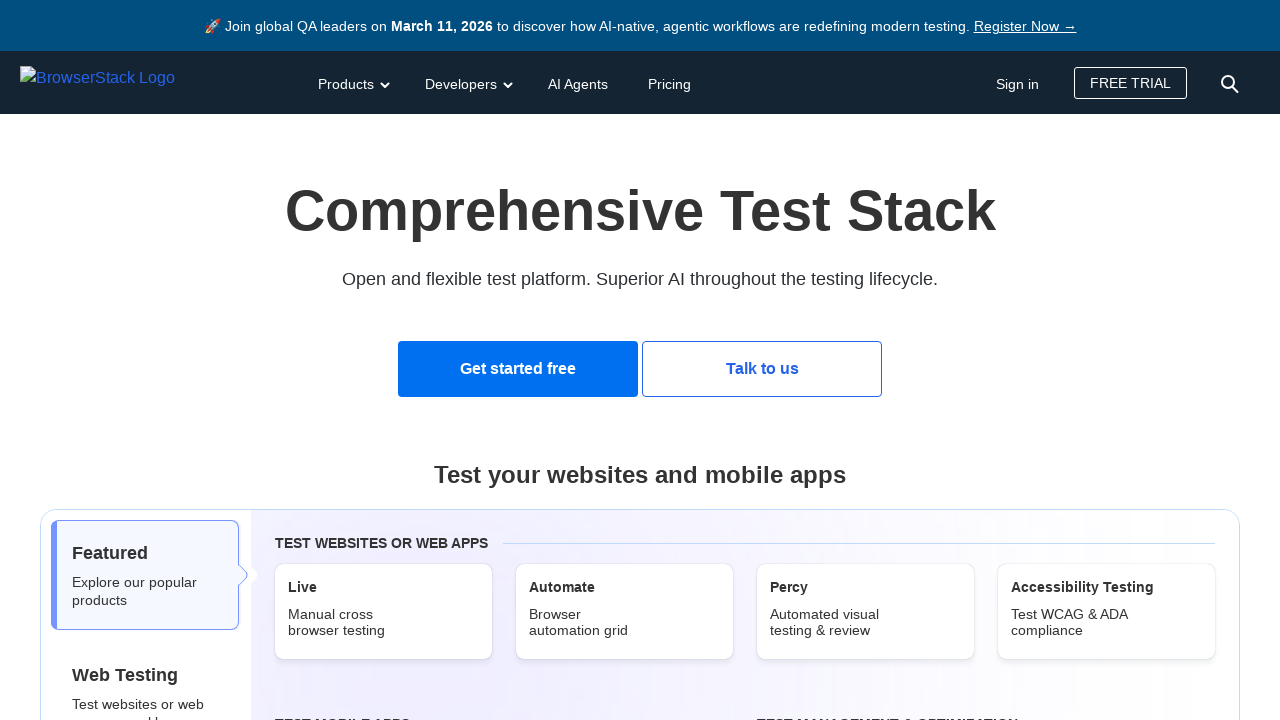

Navigated to BrowserStack homepage
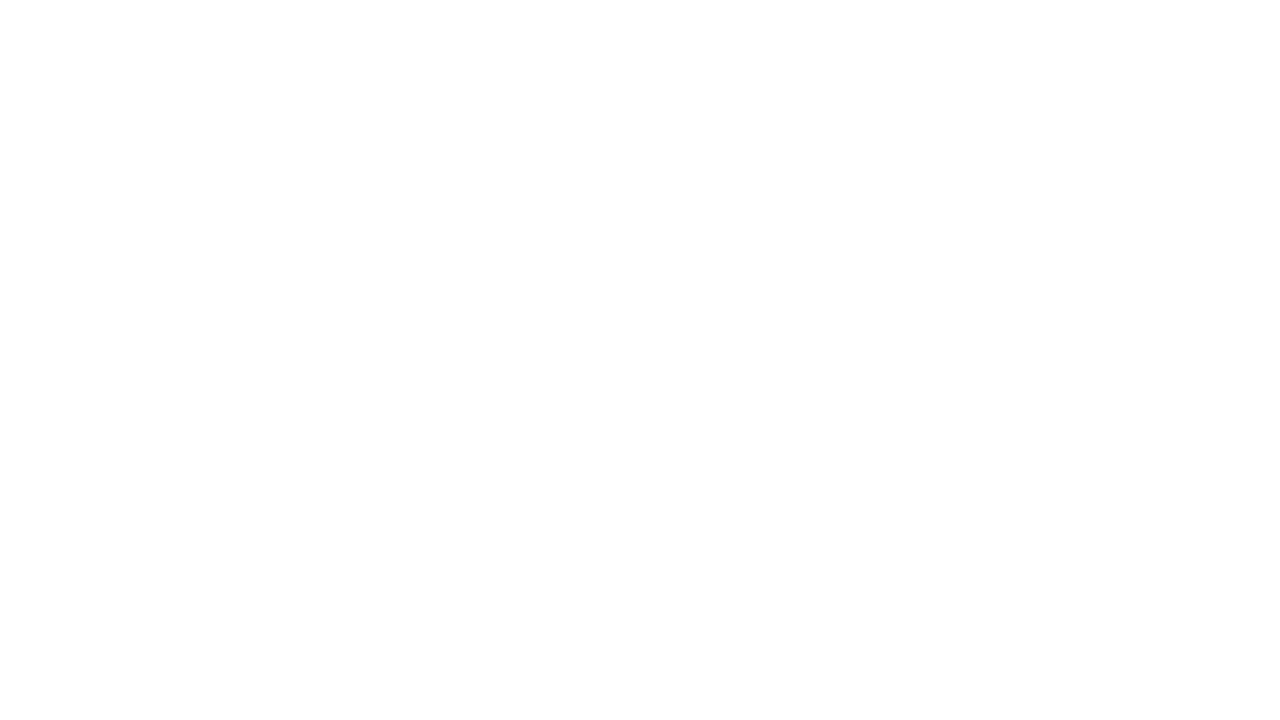

BrowserStack logo is displayed and loaded
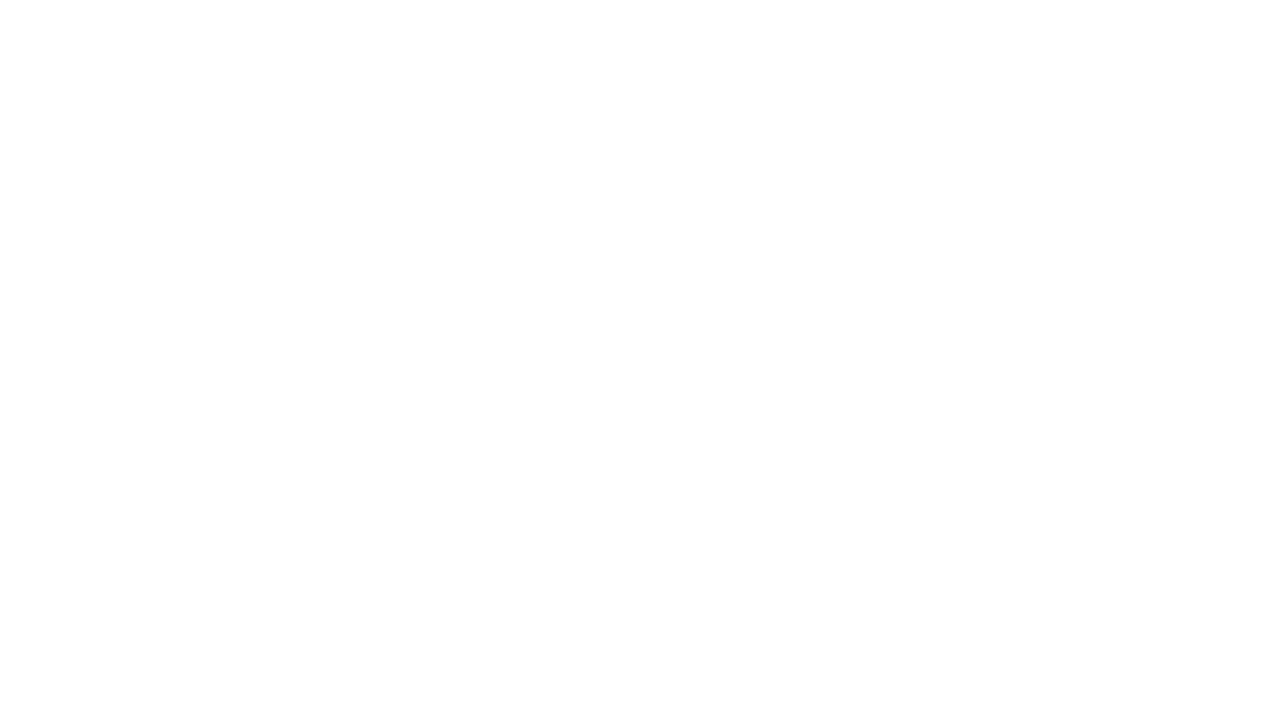

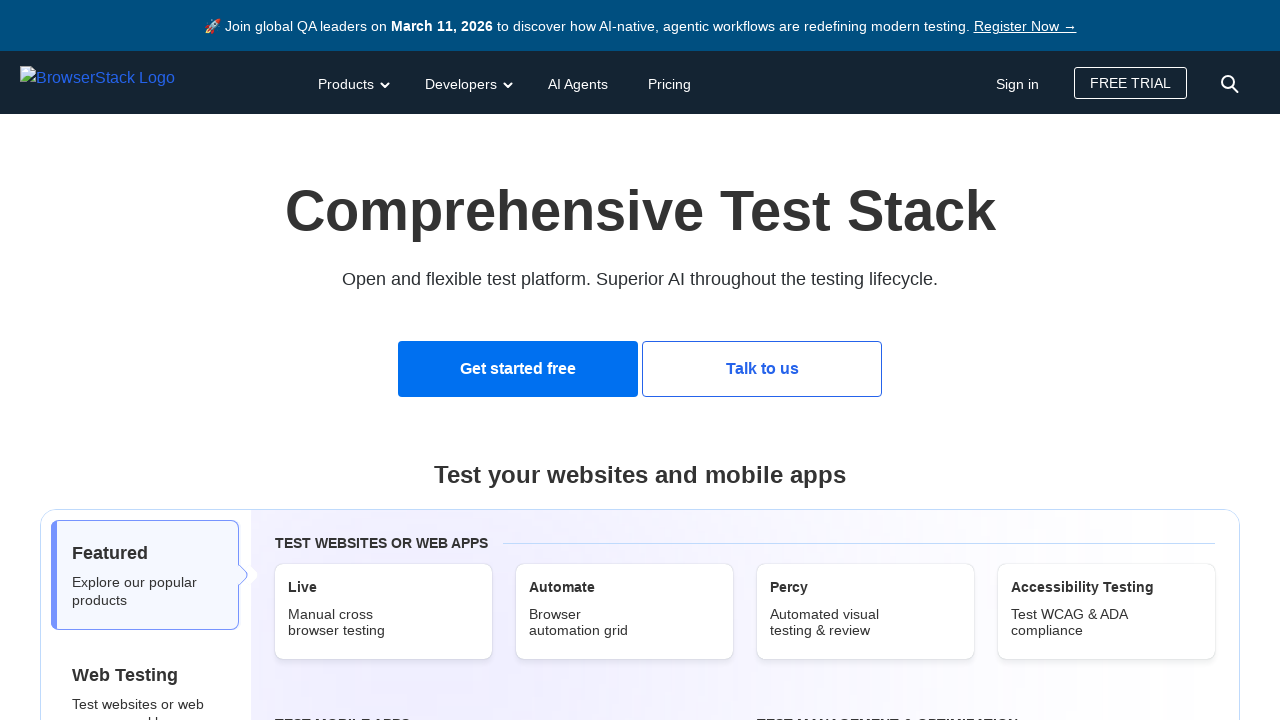